Tests login error validation by entering invalid credentials and verifying error message

Starting URL: https://login.salesforce.com/

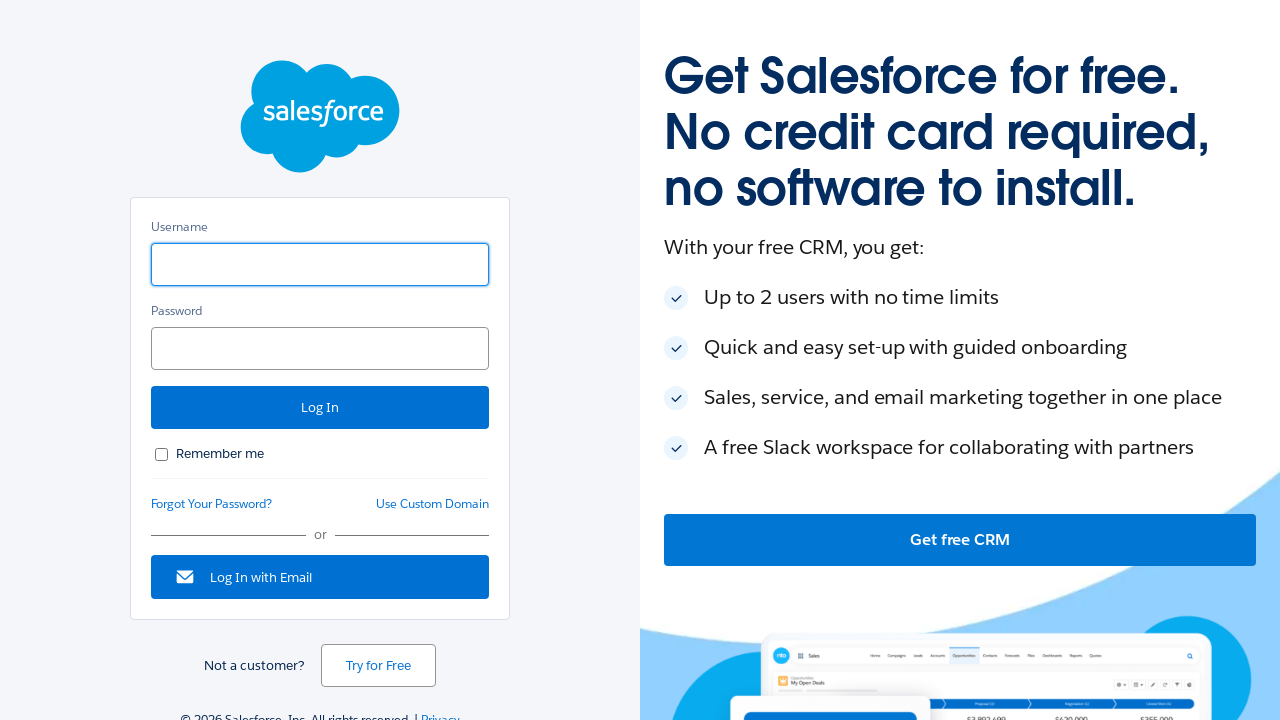

Entered invalid username '123' in username field on input[name='username']
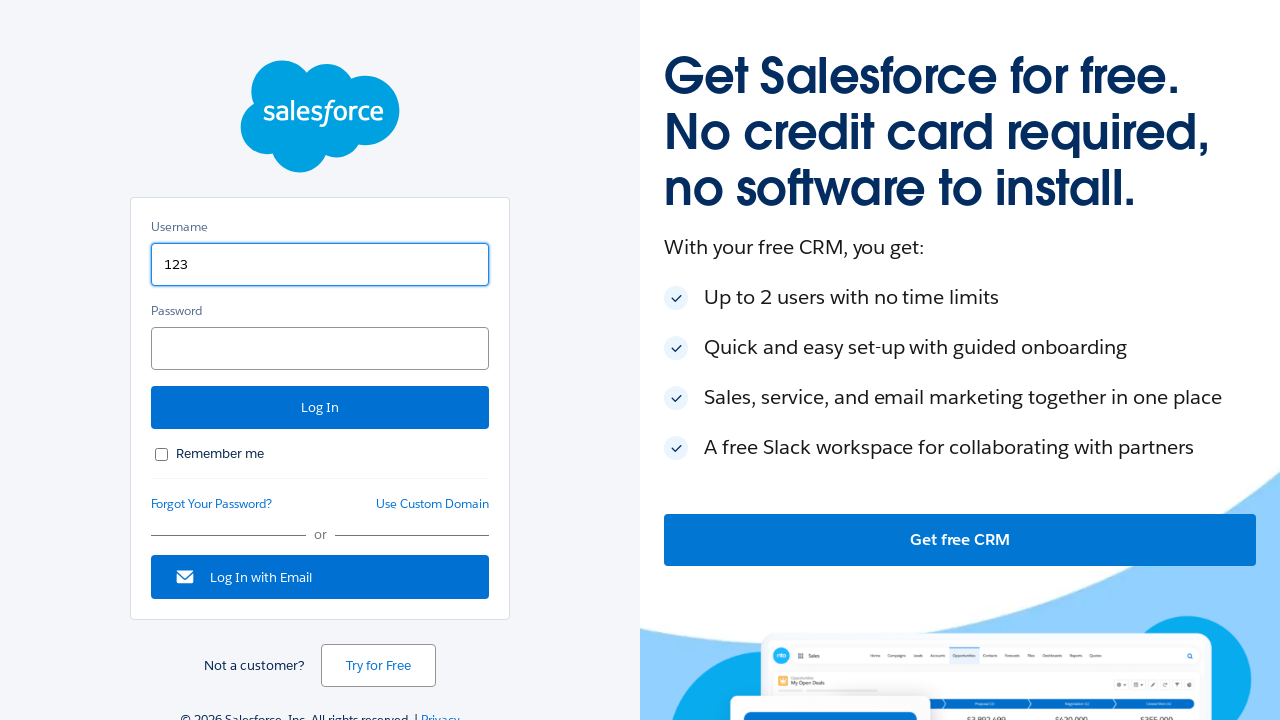

Entered invalid password '22131' in password field on #password
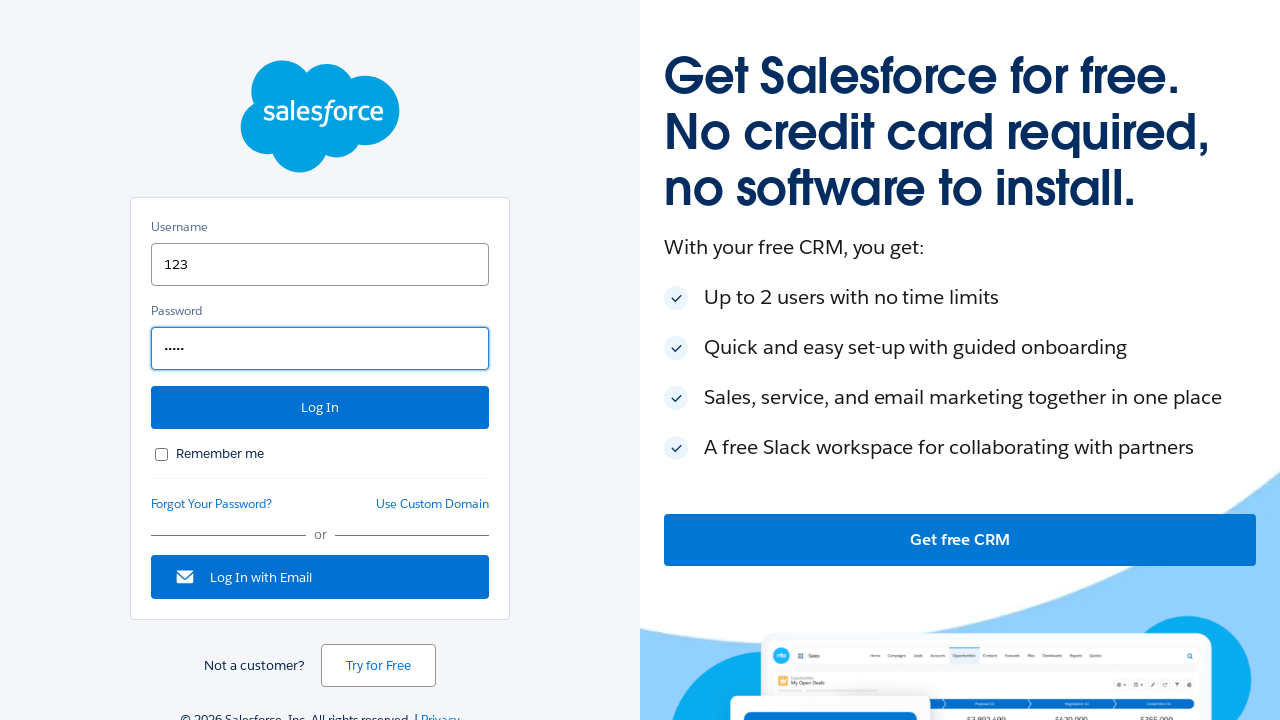

Clicked login button to submit invalid credentials at (320, 408) on input#Login
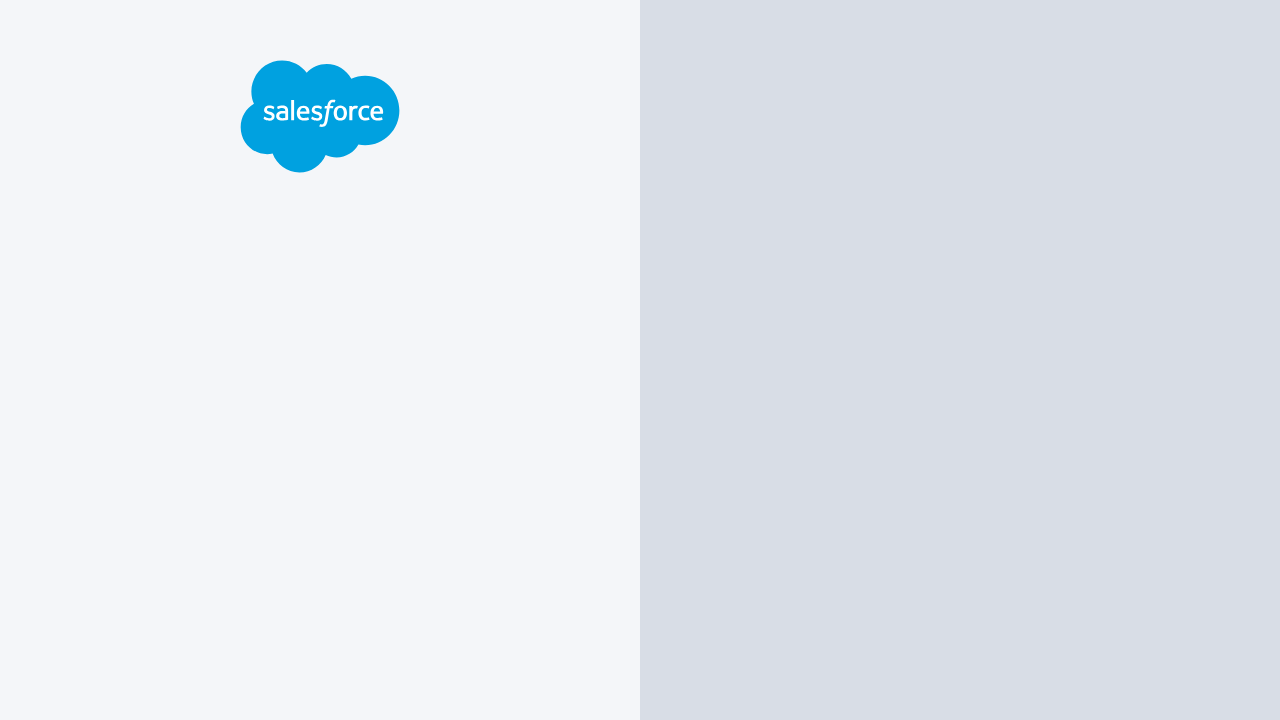

Error message appeared on login page
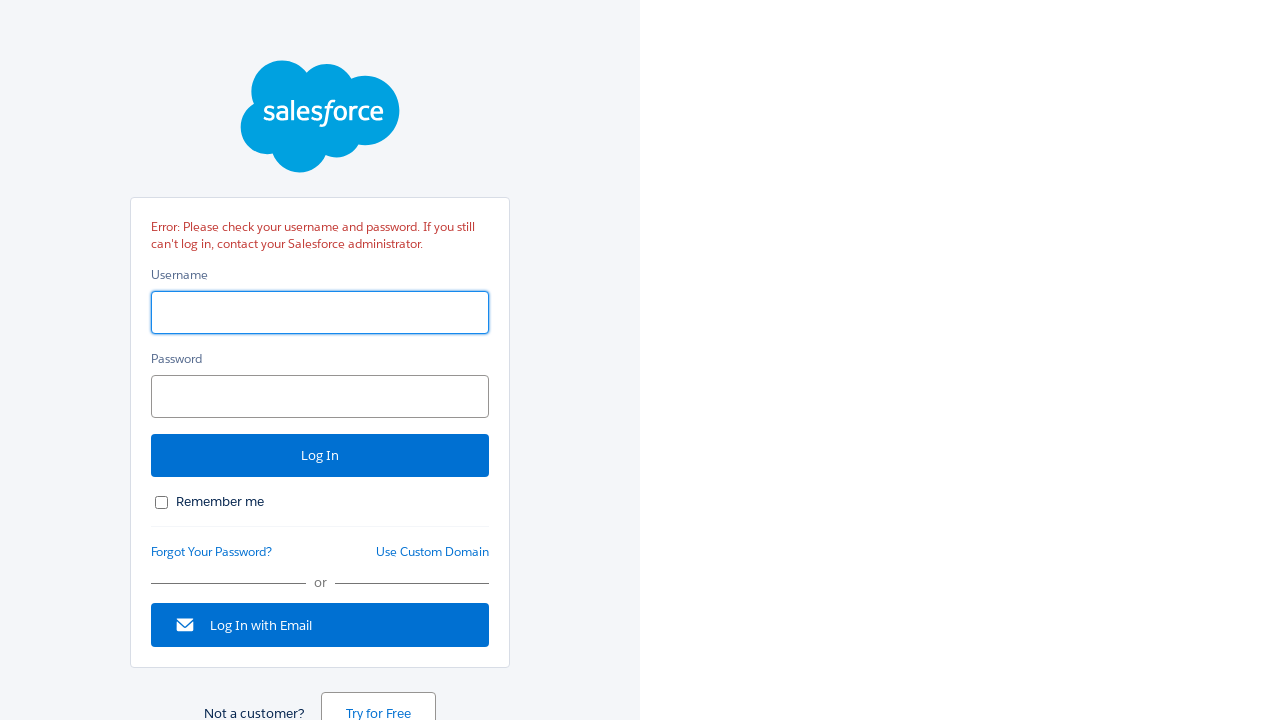

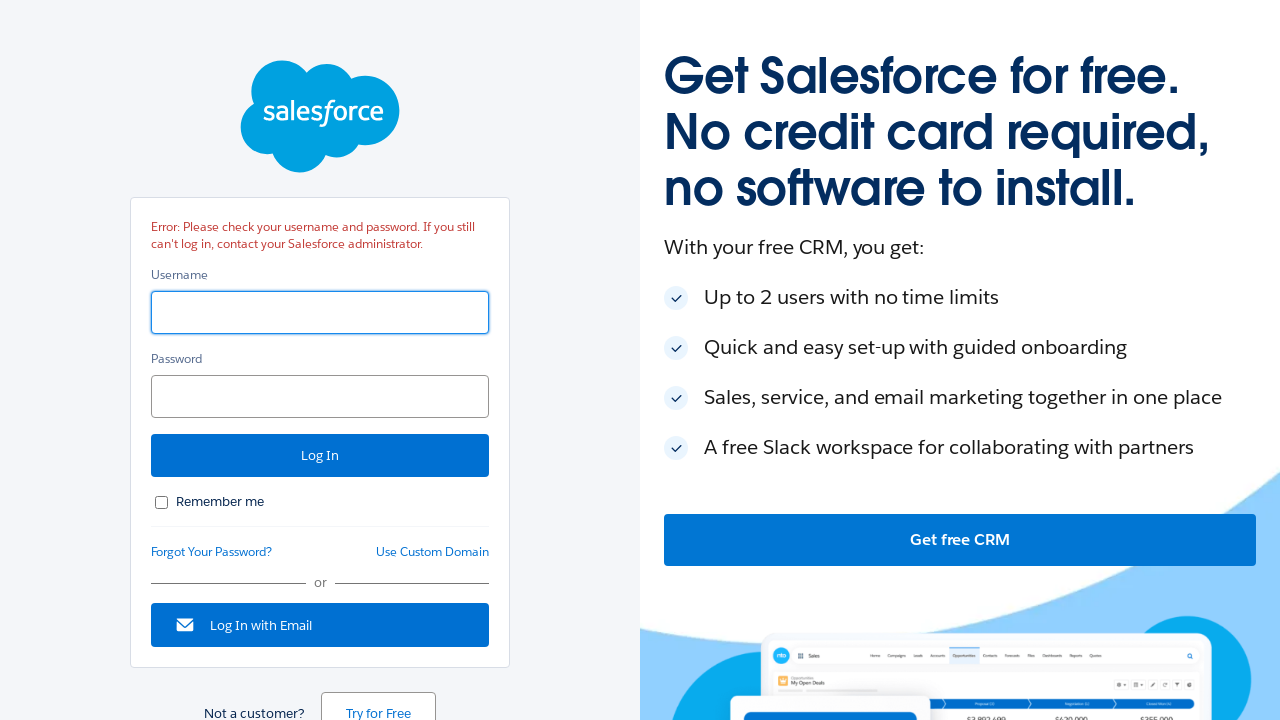